Navigates to the DemoQA homepage, scrolls down, clicks on the Interactions tile, and verifies navigation to the Interactions page

Starting URL: https://demoqa.com

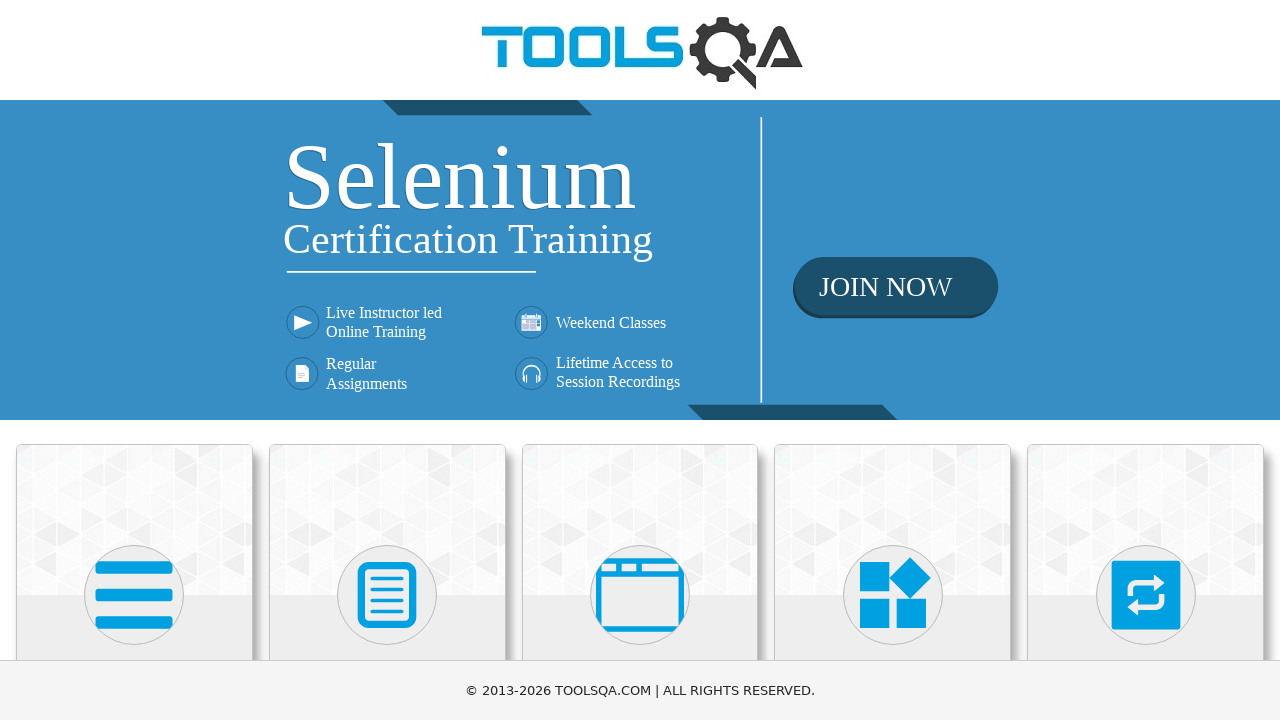

Scrolled down 500px to view available tiles
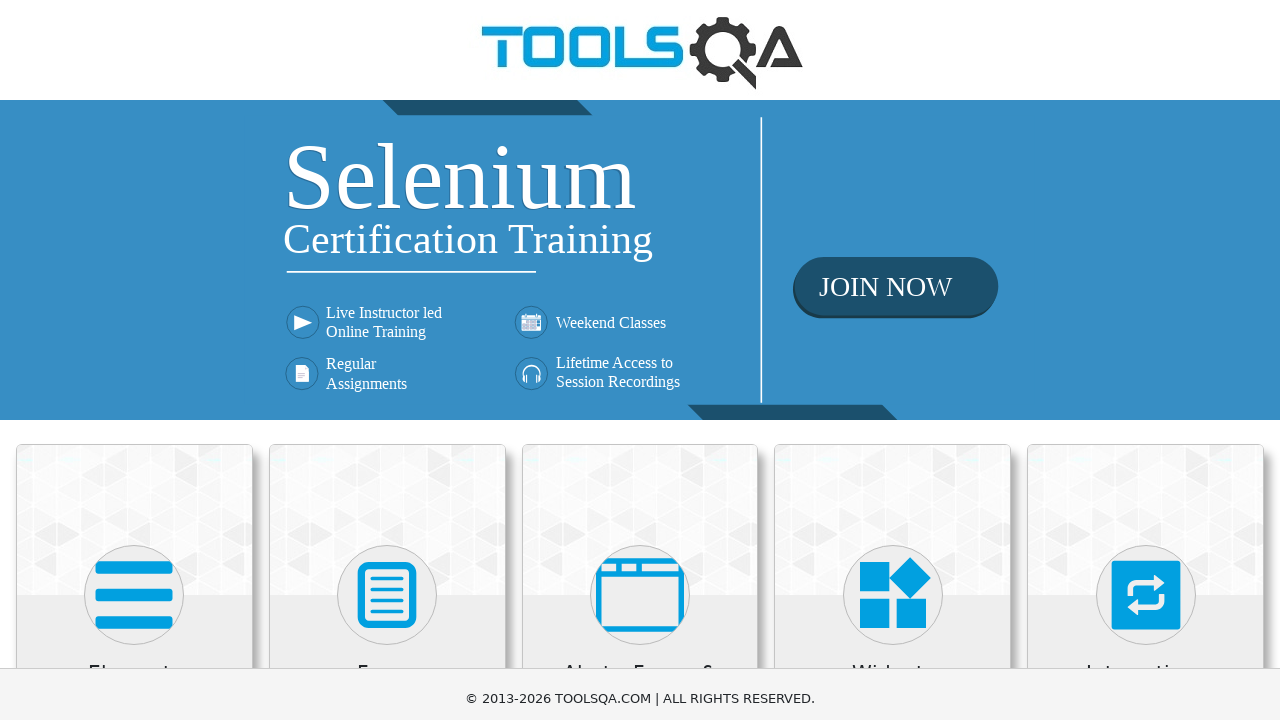

Clicked on the Interactions tile at (1146, 173) on xpath=//h5[contains(text(),'Interactions')]
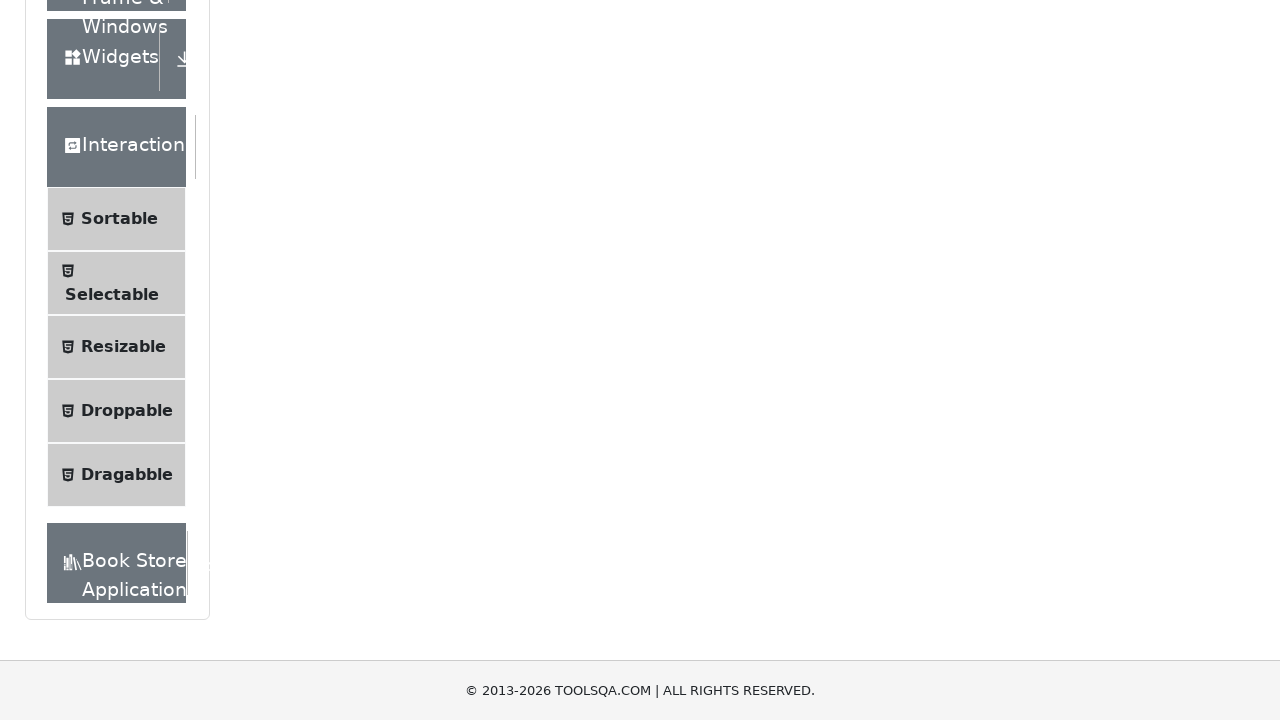

Successfully navigated to Interactions page
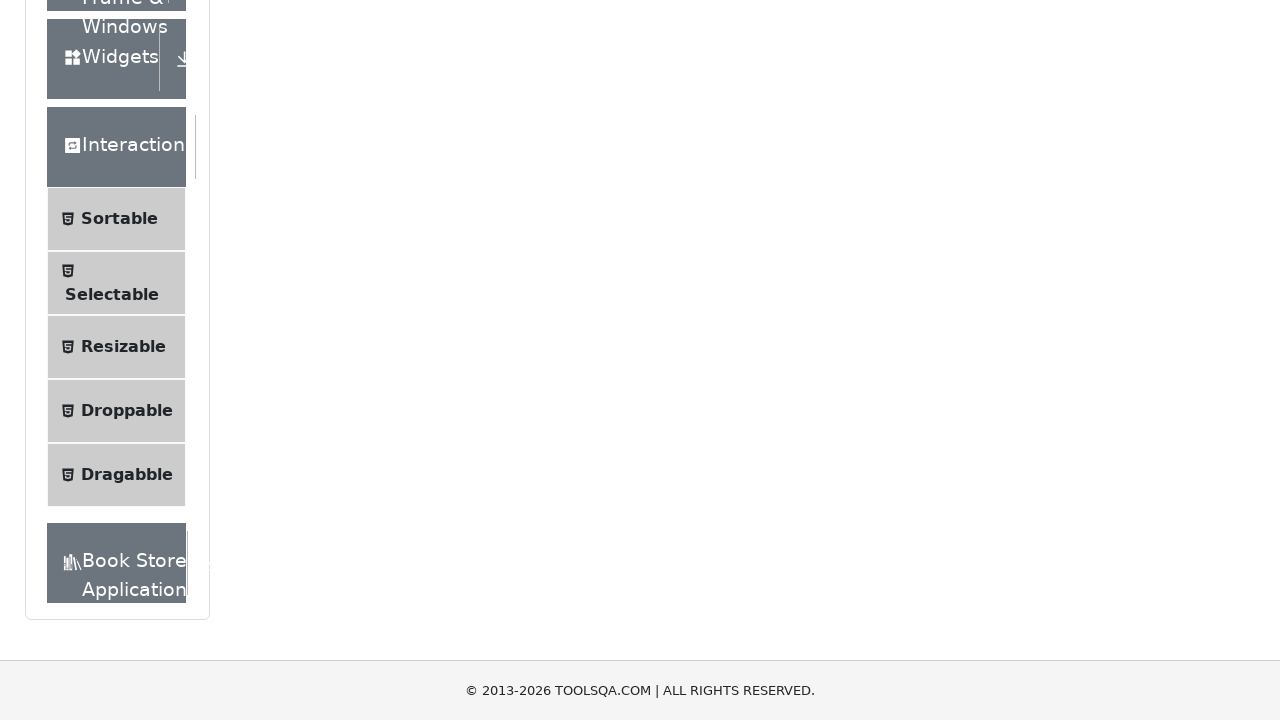

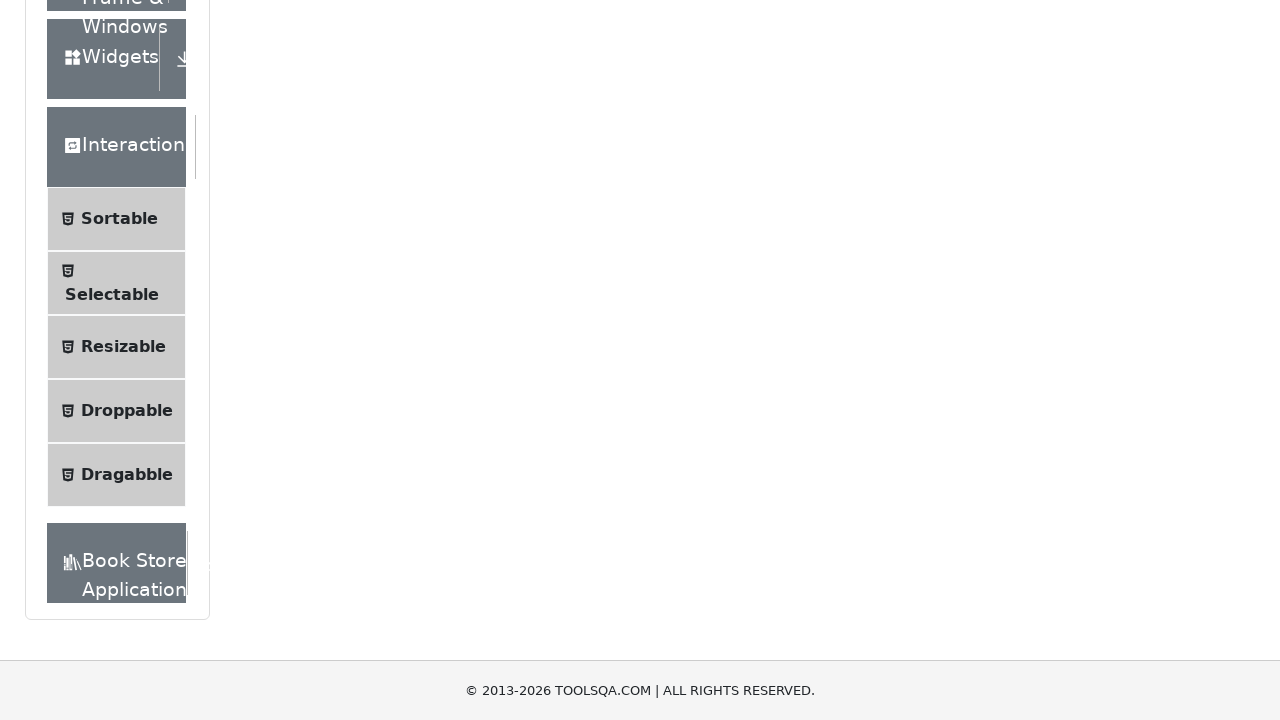